Tests nested menu hover functionality by hovering over Main Item 2, then SUB SUB LIST submenu, and finally Sub Sub Item 2 to verify the menu navigation works correctly.

Starting URL: https://demoqa.com/menu

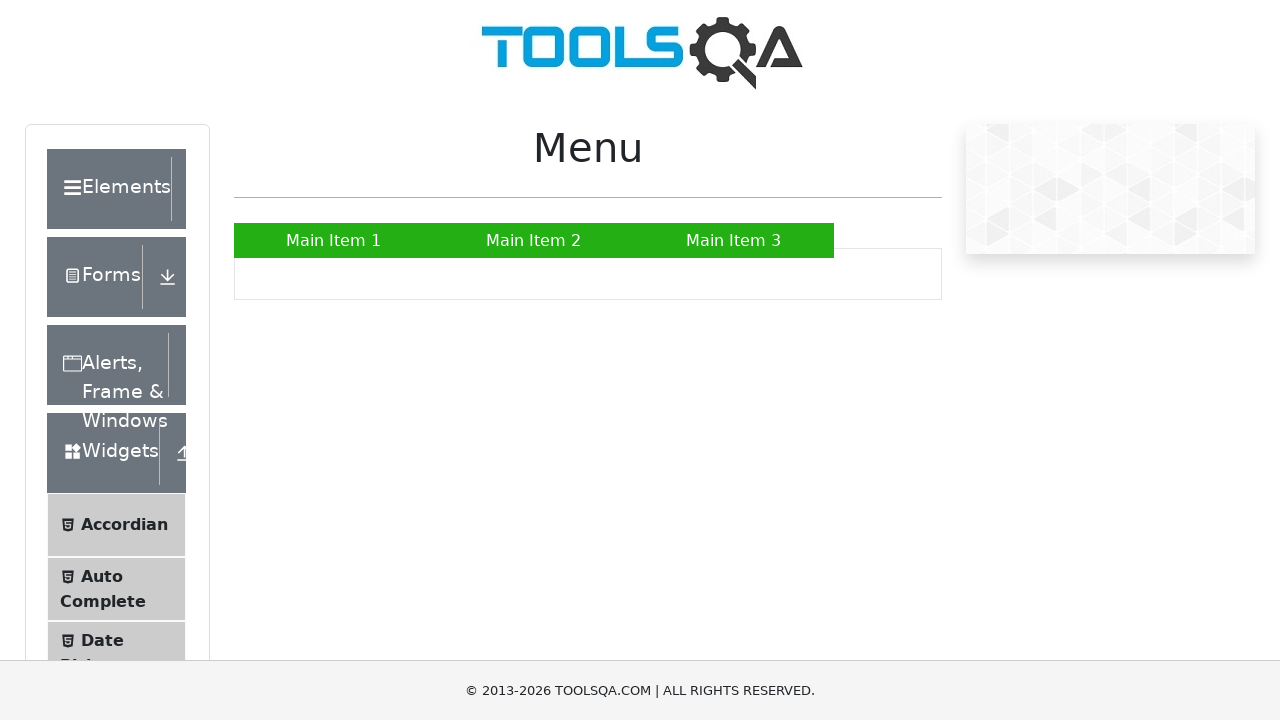

Located Main Item 2 element
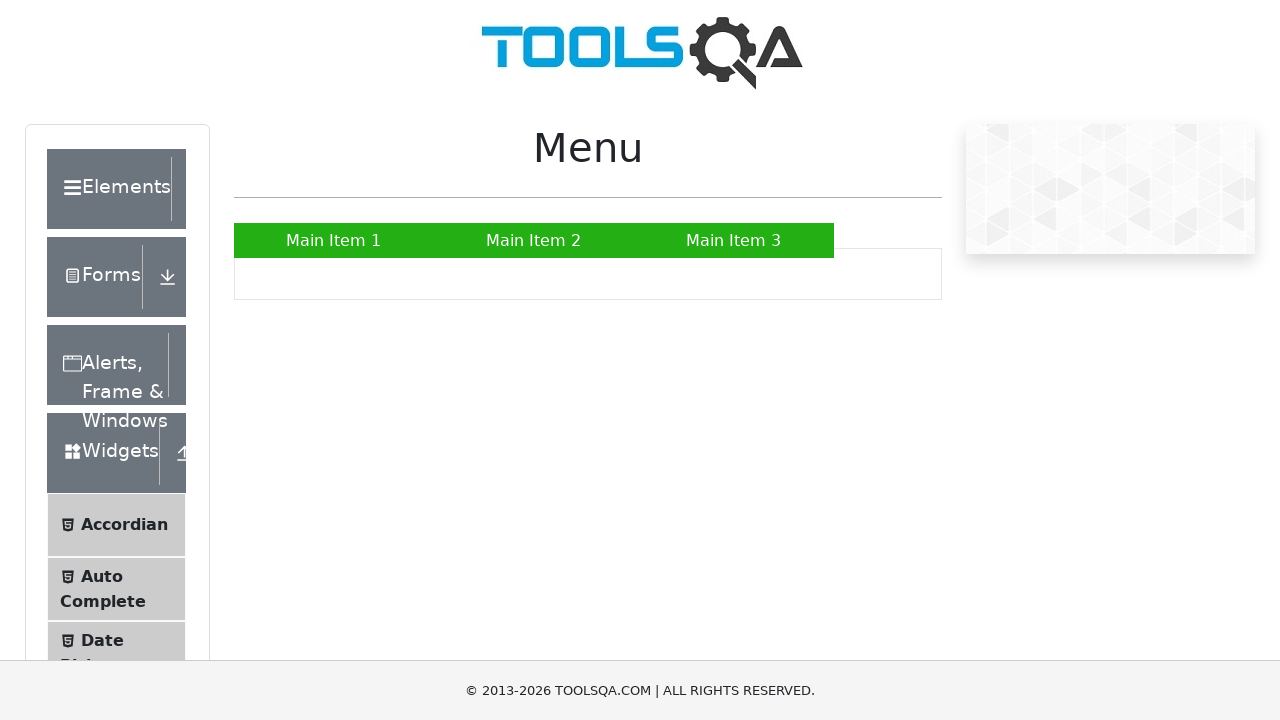

Scrolled Main Item 2 into view if needed
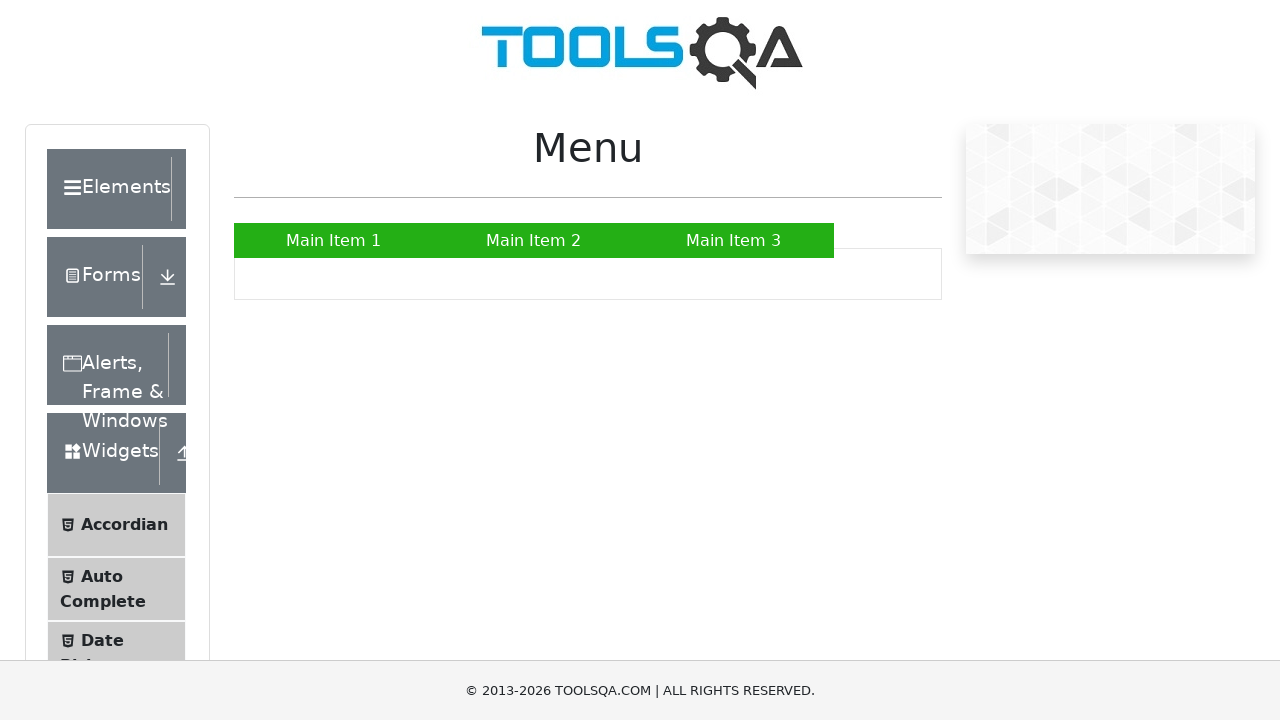

Hovered over Main Item 2 to reveal submenu at (534, 240) on xpath=//a[text()='Main Item 2']
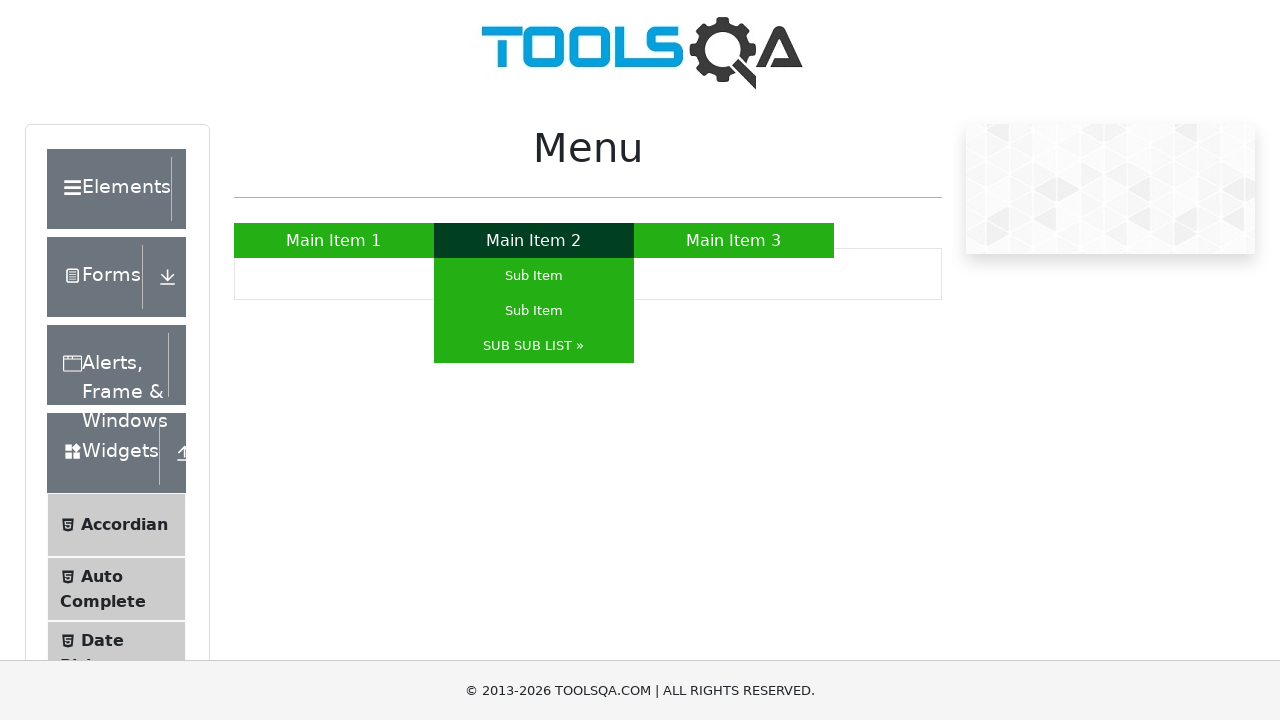

Located SUB SUB LIST submenu element
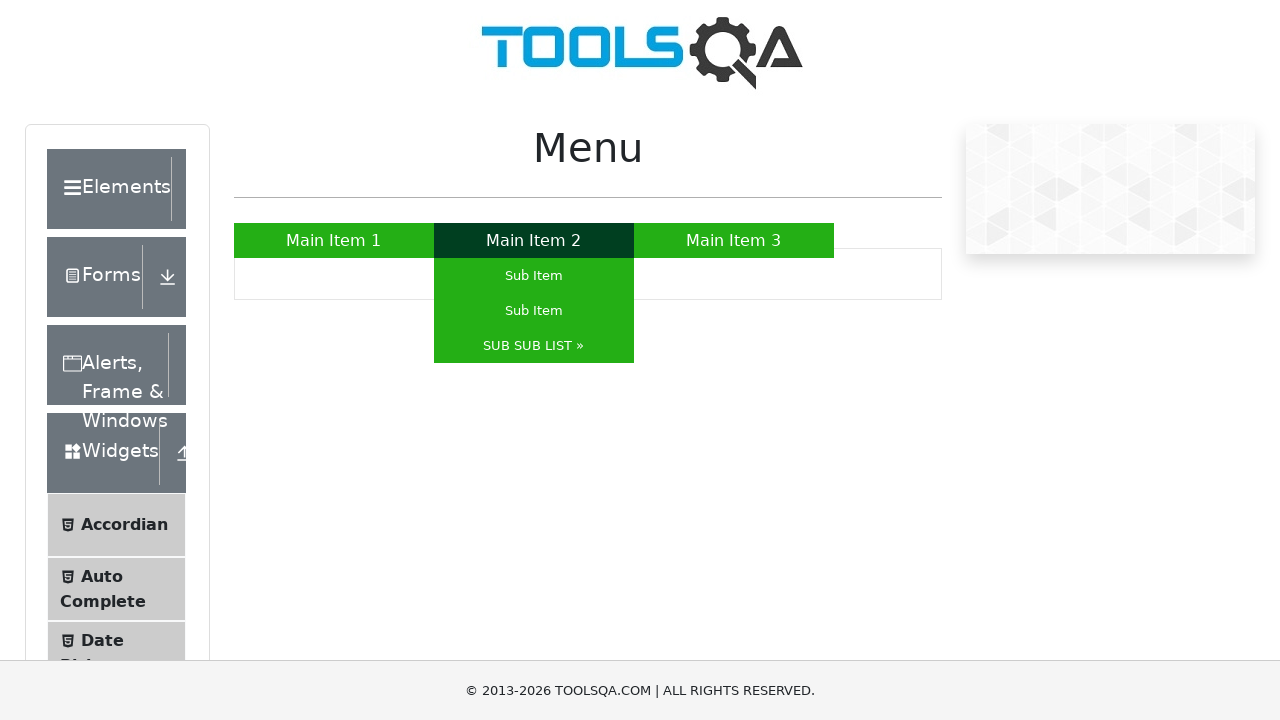

SUB SUB LIST submenu became visible
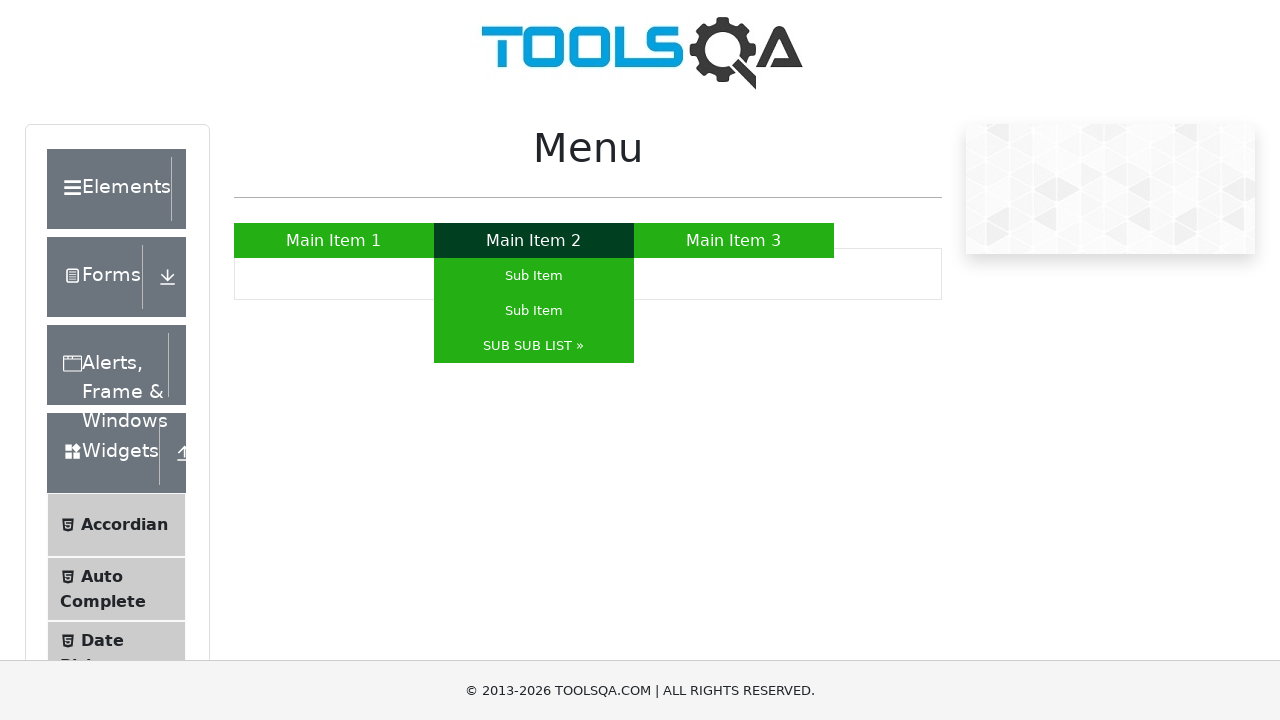

Hovered over SUB SUB LIST to reveal nested submenu at (534, 346) on xpath=//a[text()='SUB SUB LIST »']
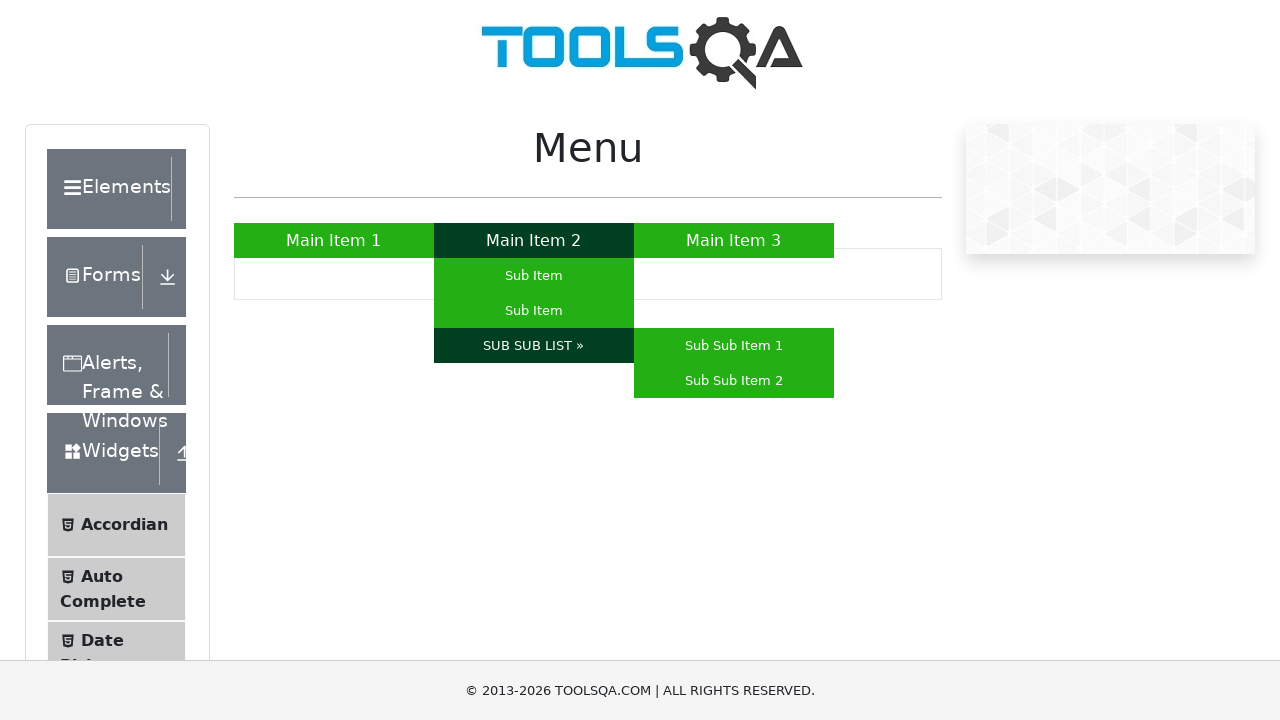

Located Sub Sub Item 2 element
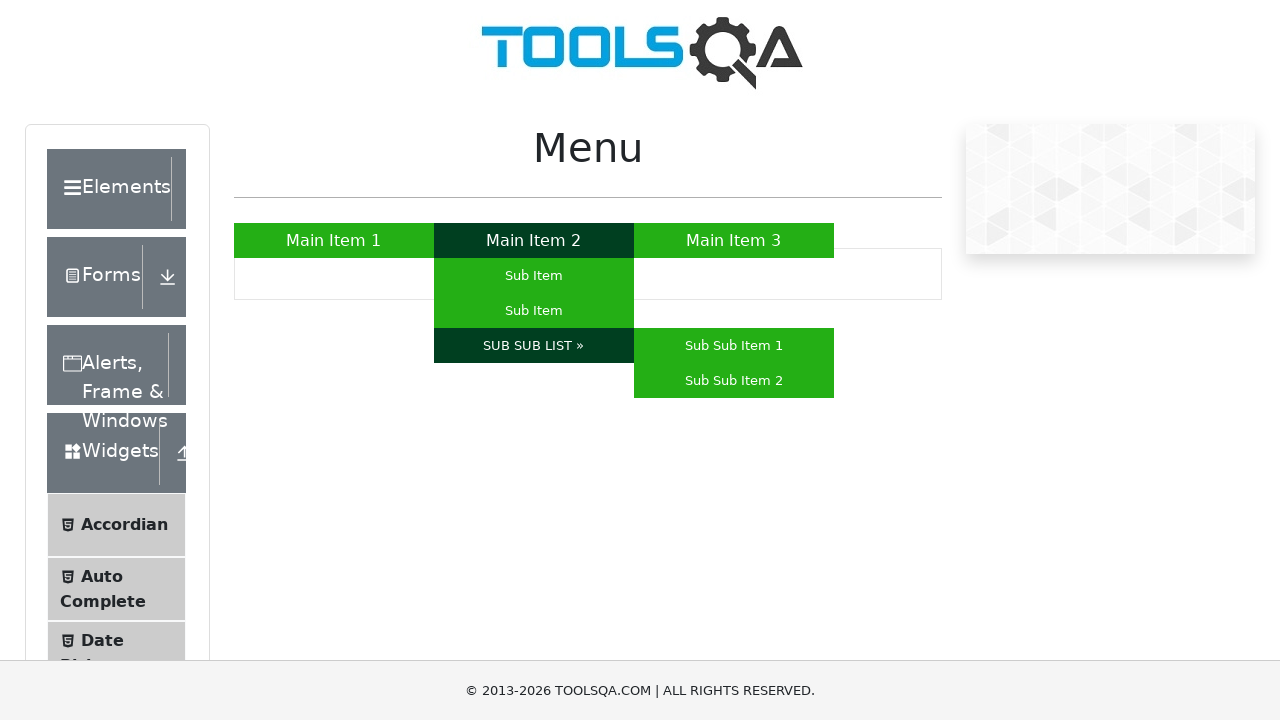

Sub Sub Item 2 became visible
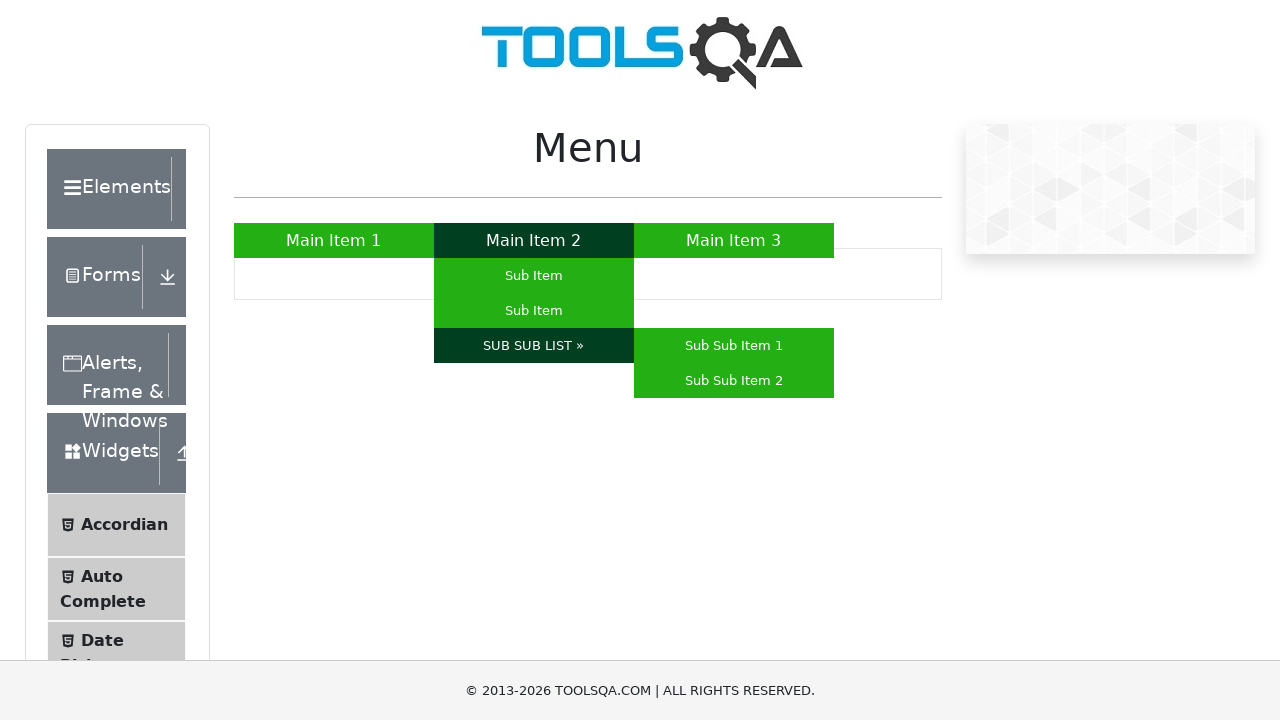

Hovered over Sub Sub Item 2 at (734, 380) on xpath=//a[text()='Sub Sub Item 2']
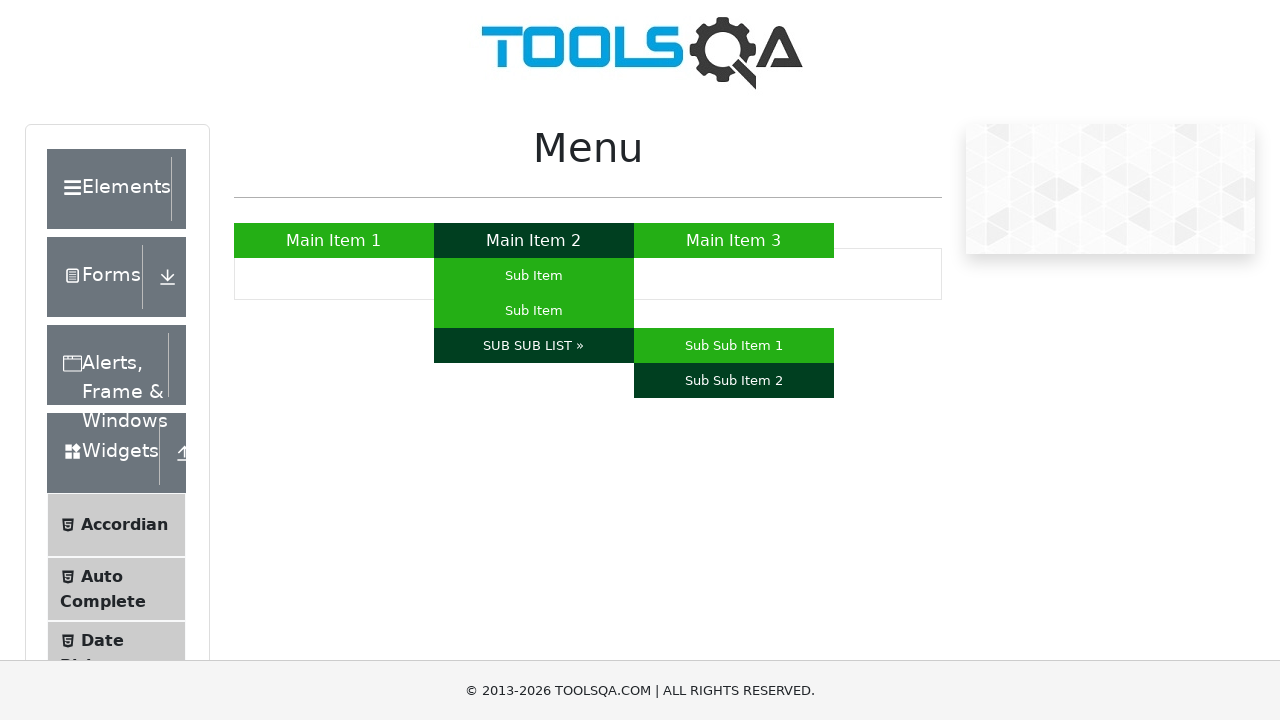

Verified Sub Sub Item 2 is visible - nested menu hover functionality works correctly
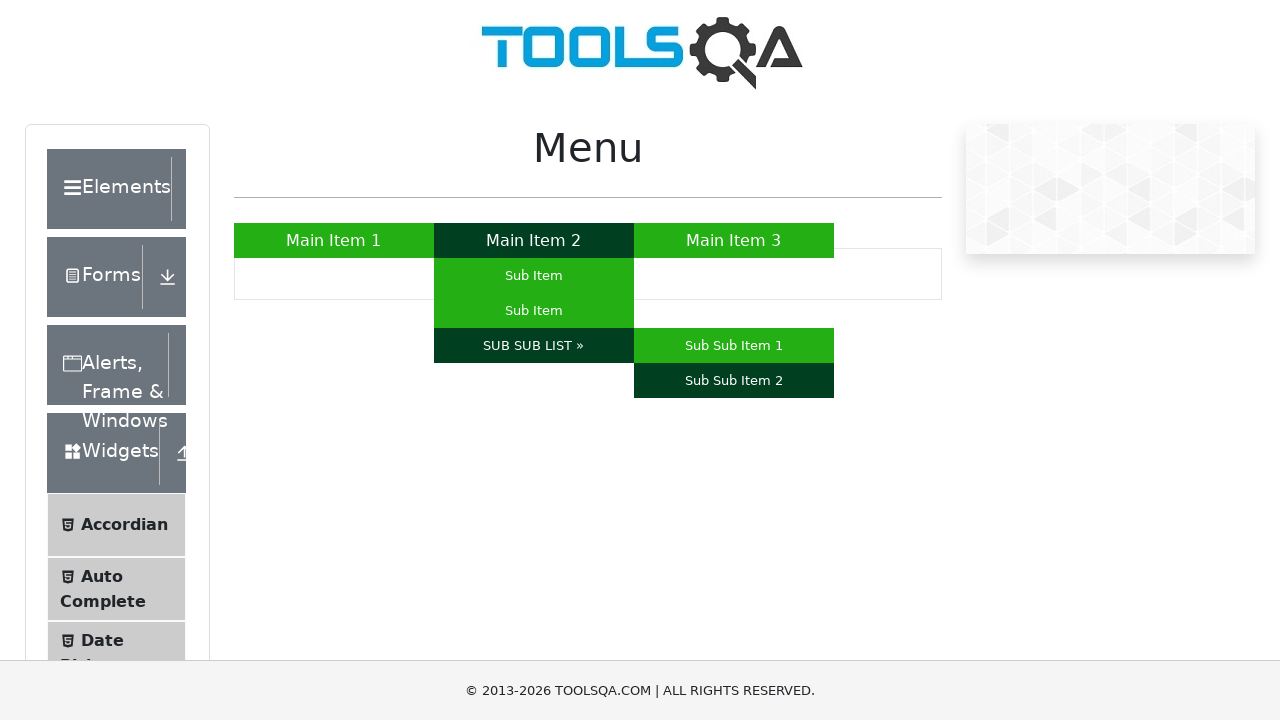

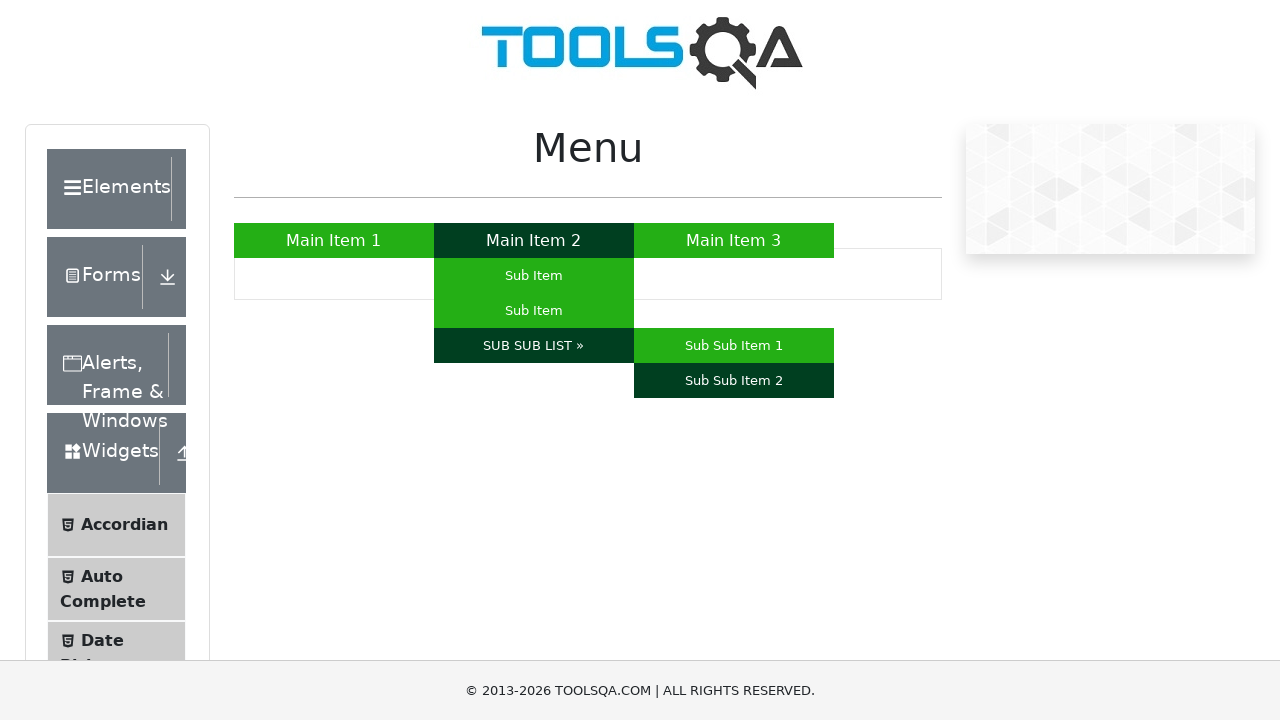